Tests that the country dropdown on OrangeHRM's free trial page contains expected countries (India, Brazil, Austria) by retrieving all dropdown options and verifying their presence.

Starting URL: https://www.orangehrm.com/30-day-free-trial/

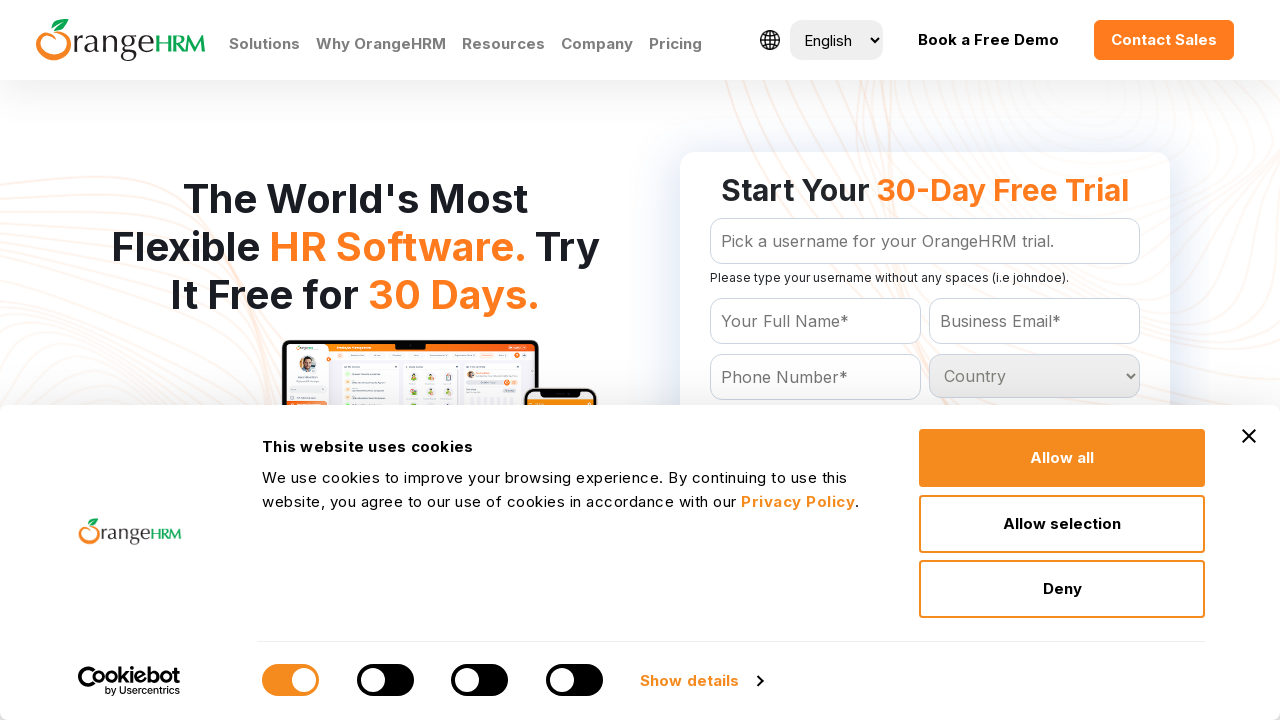

Waited for country dropdown to be available
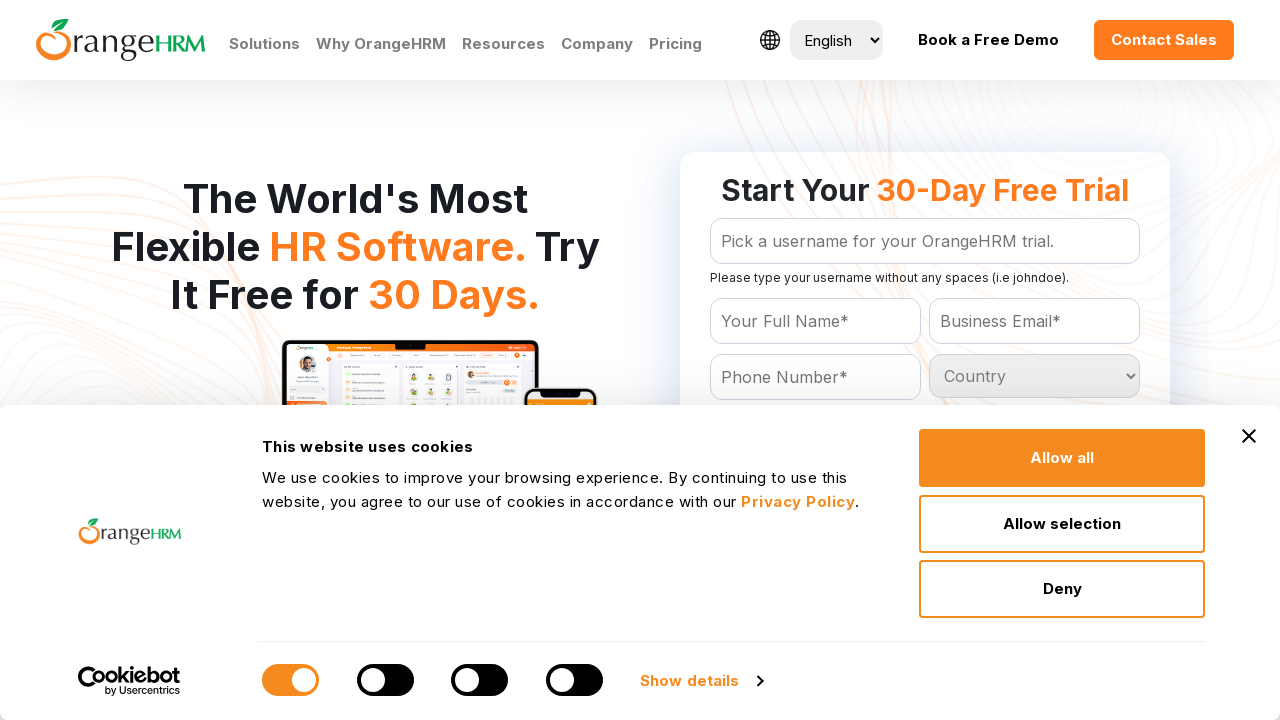

Located country dropdown element
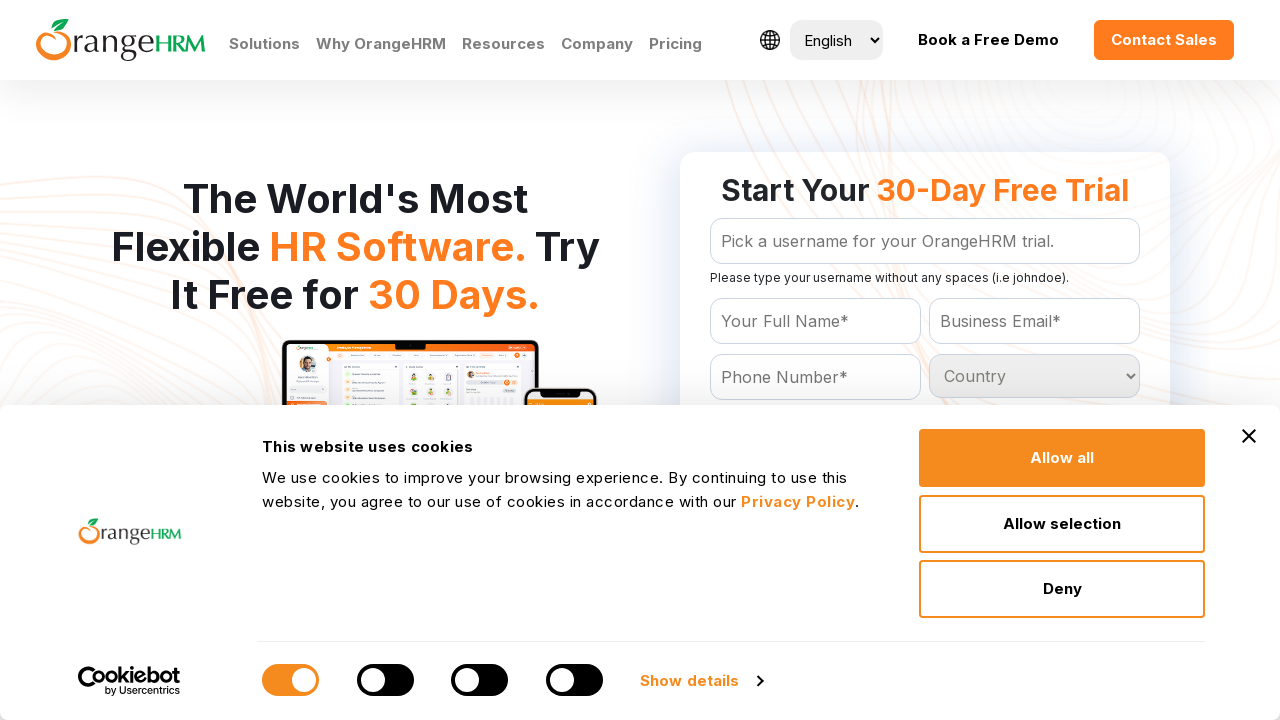

Retrieved all country dropdown options
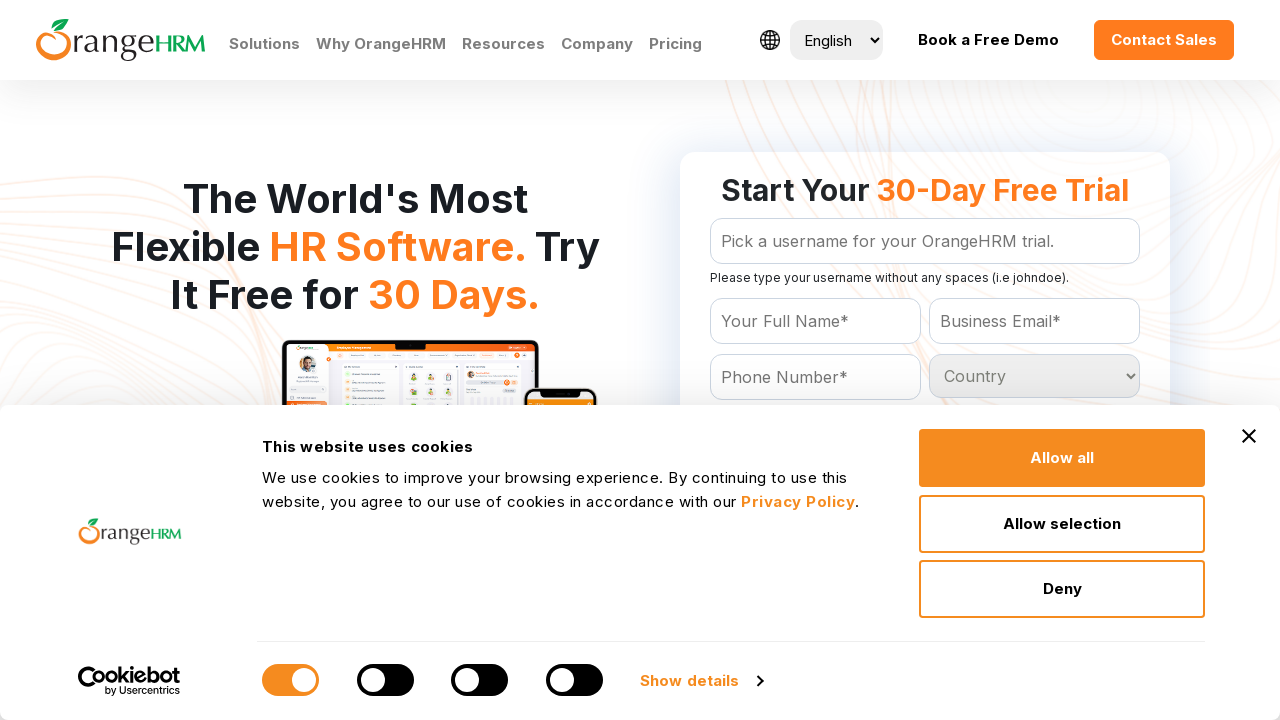

Printed total number of options: 233
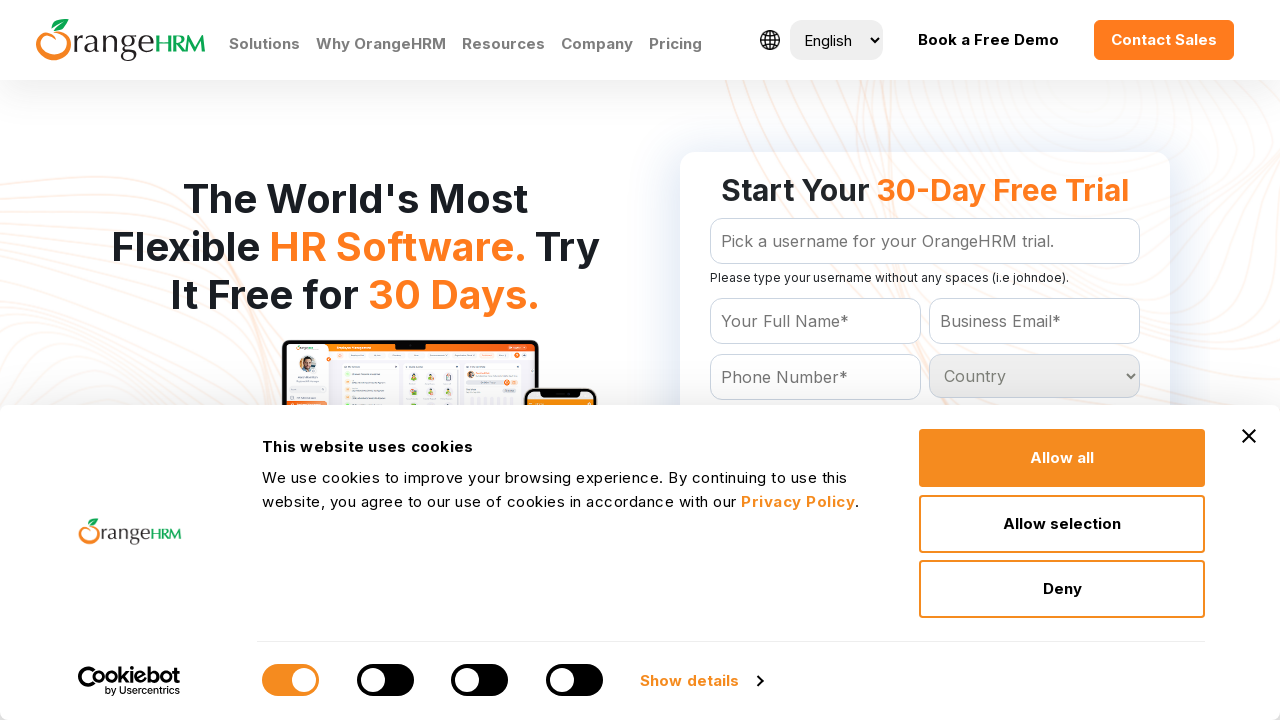

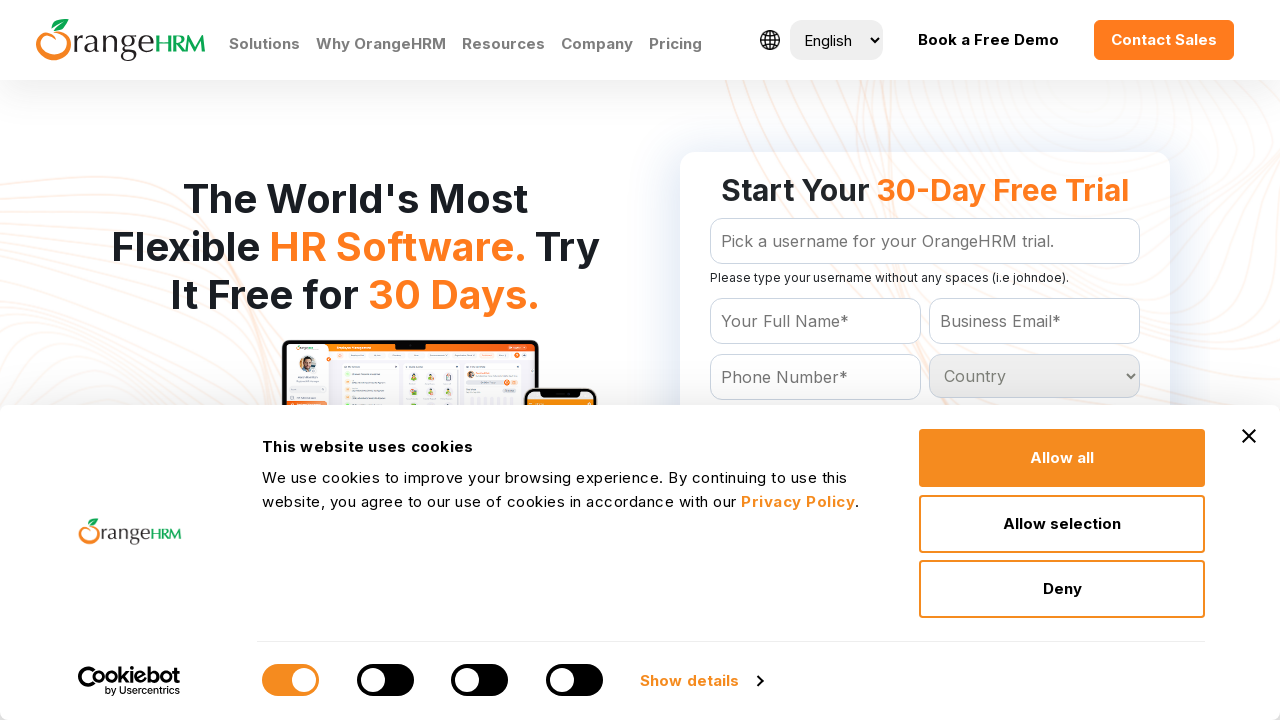